Tests form validation by submitting an empty email field in the footer subscription form and verifying an error message appears

Starting URL: https://polis812.github.io/vacuu/

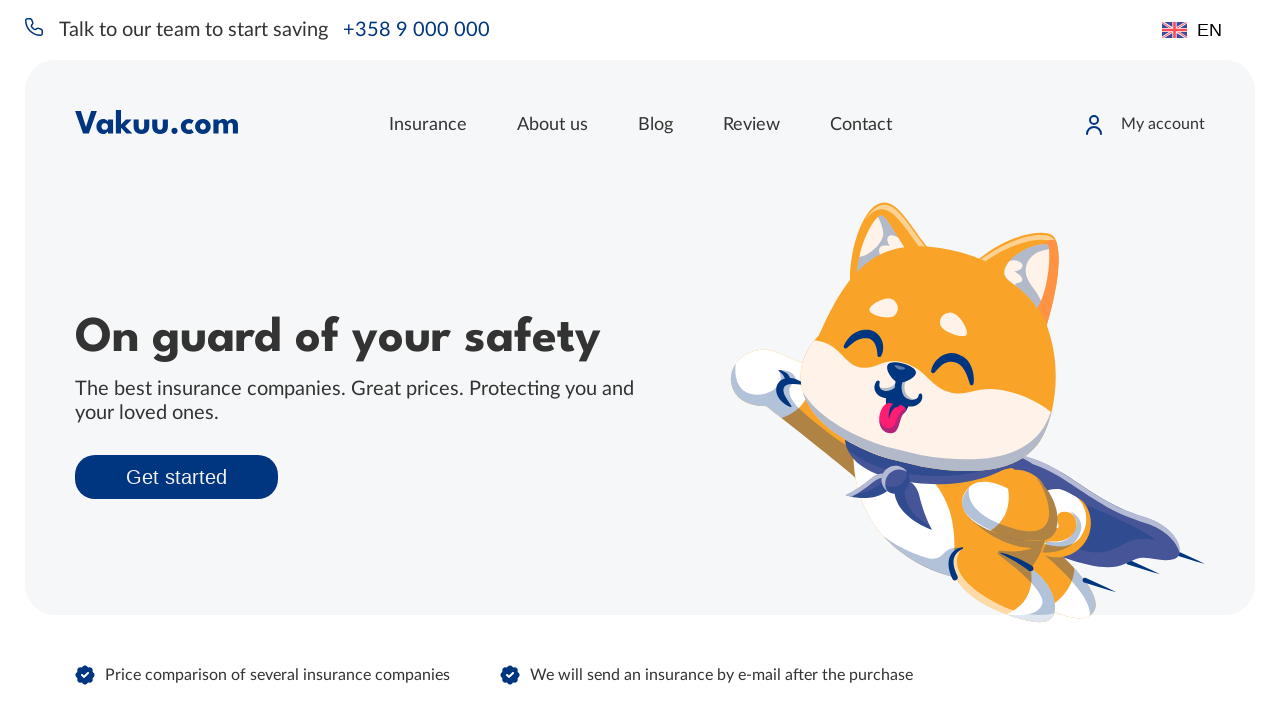

Navigated to https://polis812.github.io/vacuu/
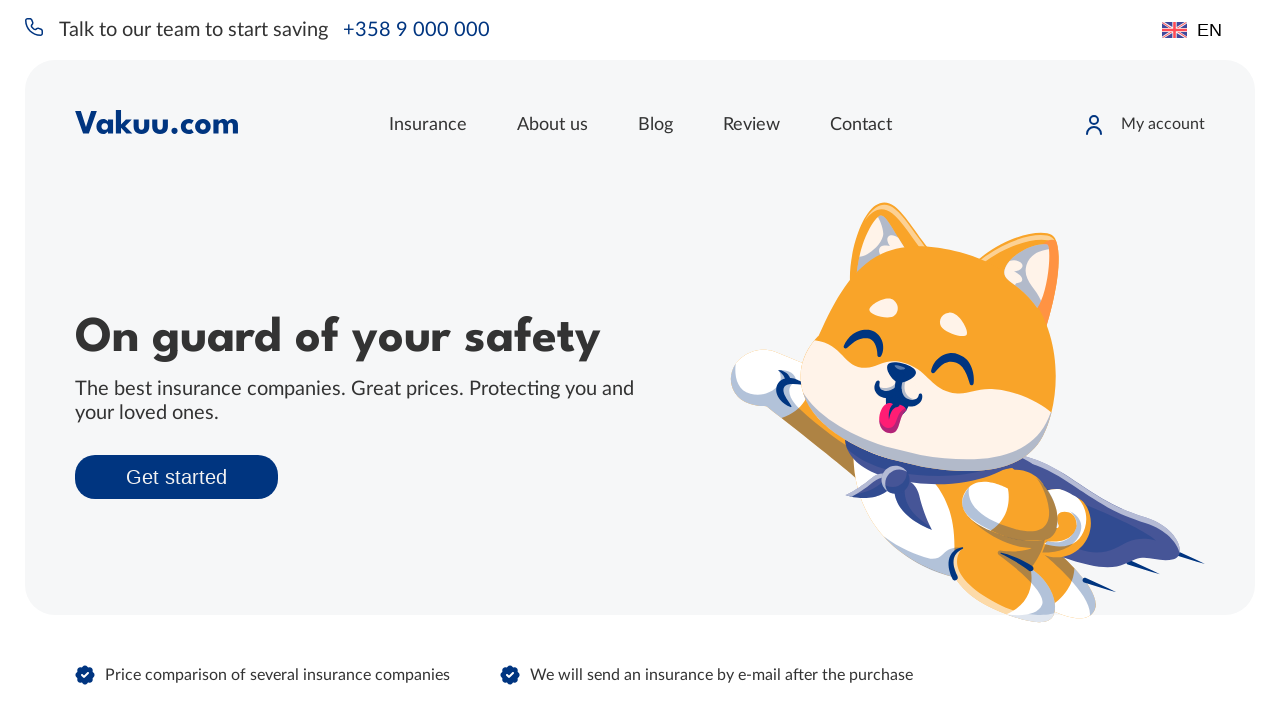

Cleared email input field in footer subscription form on xpath=//*[@id="app"]/footer/div[1]/div[4]/div/div/input
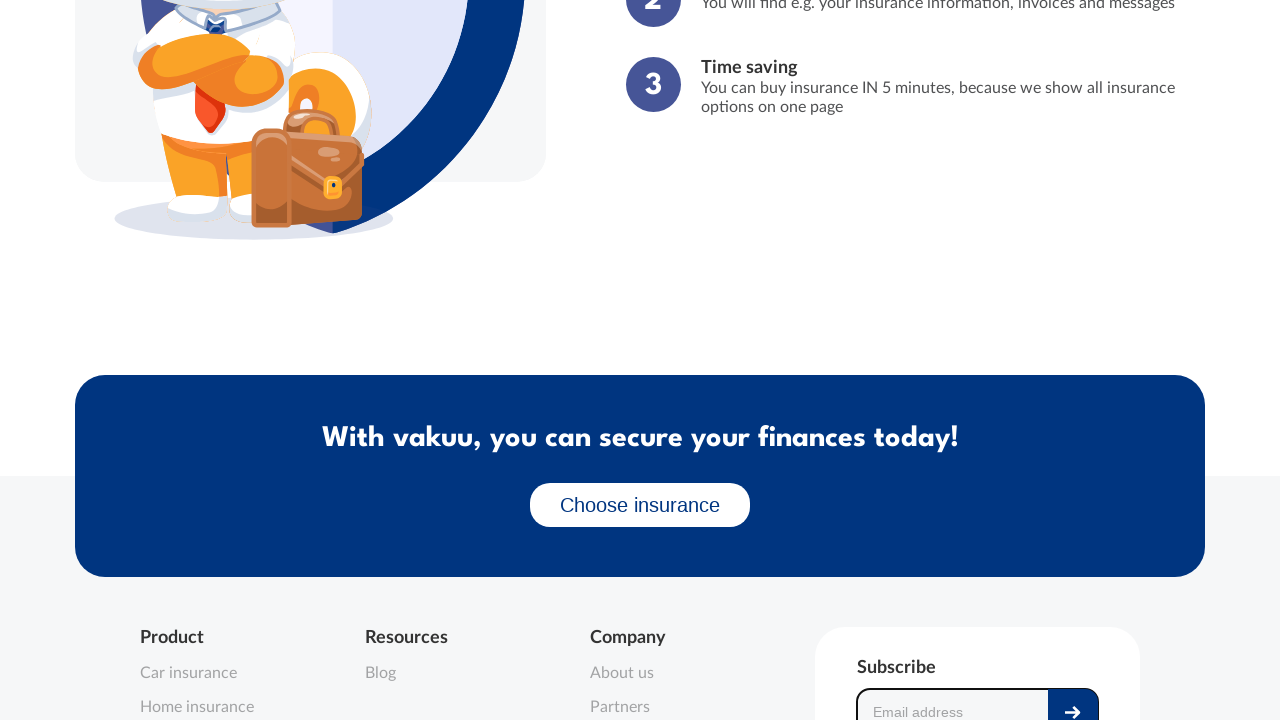

Clicked submit button on subscription form at (1073, 697) on xpath=//*[@id="app"]/footer/div[1]/div[4]/div/div/div
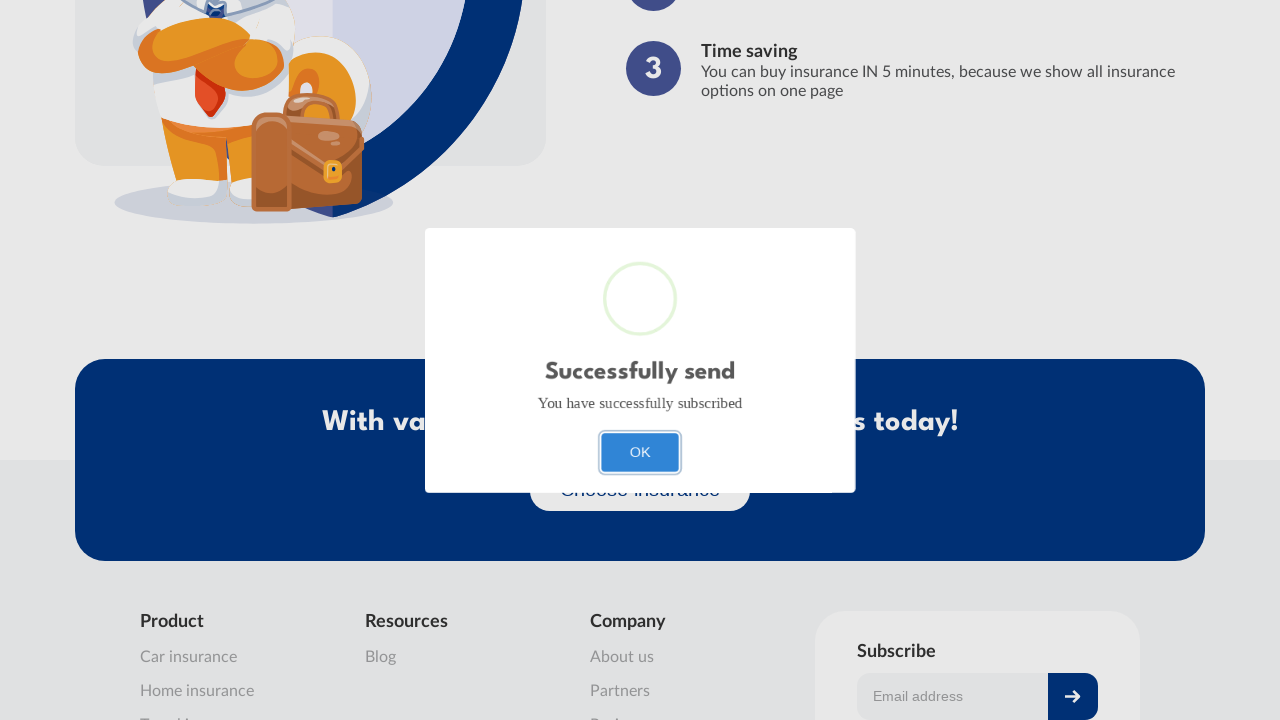

Error message appeared - form validation triggered for empty email
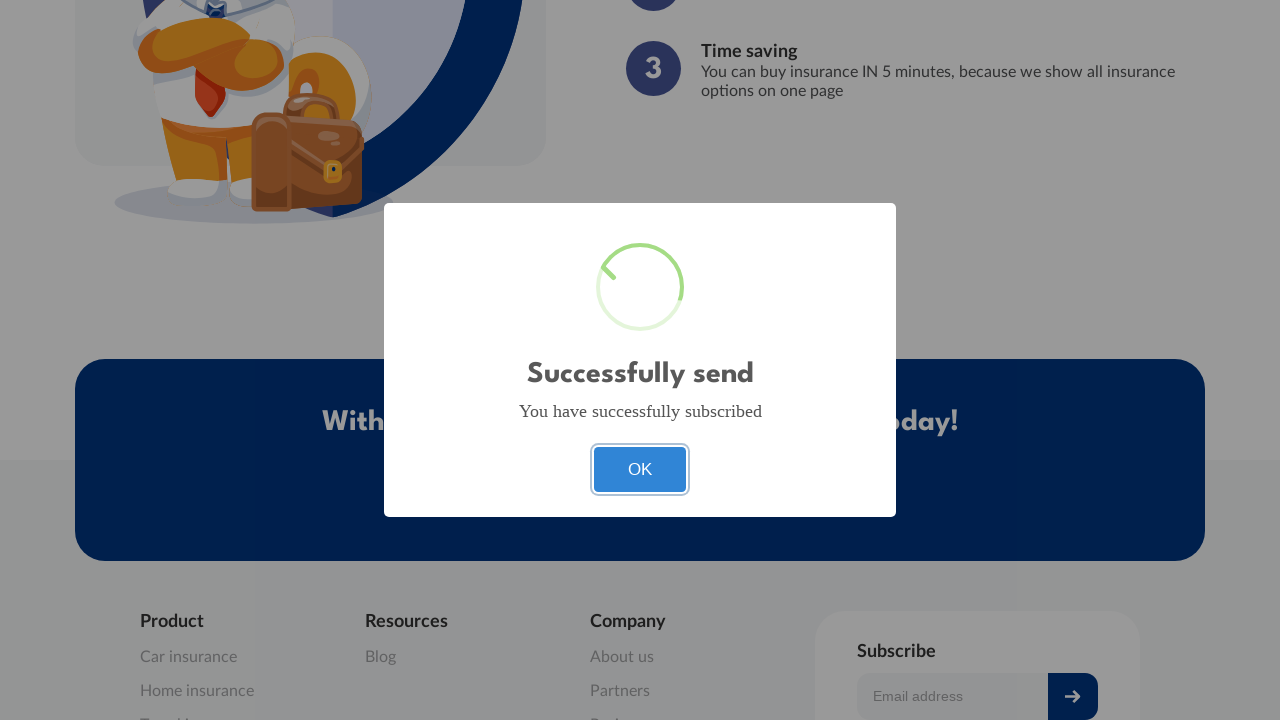

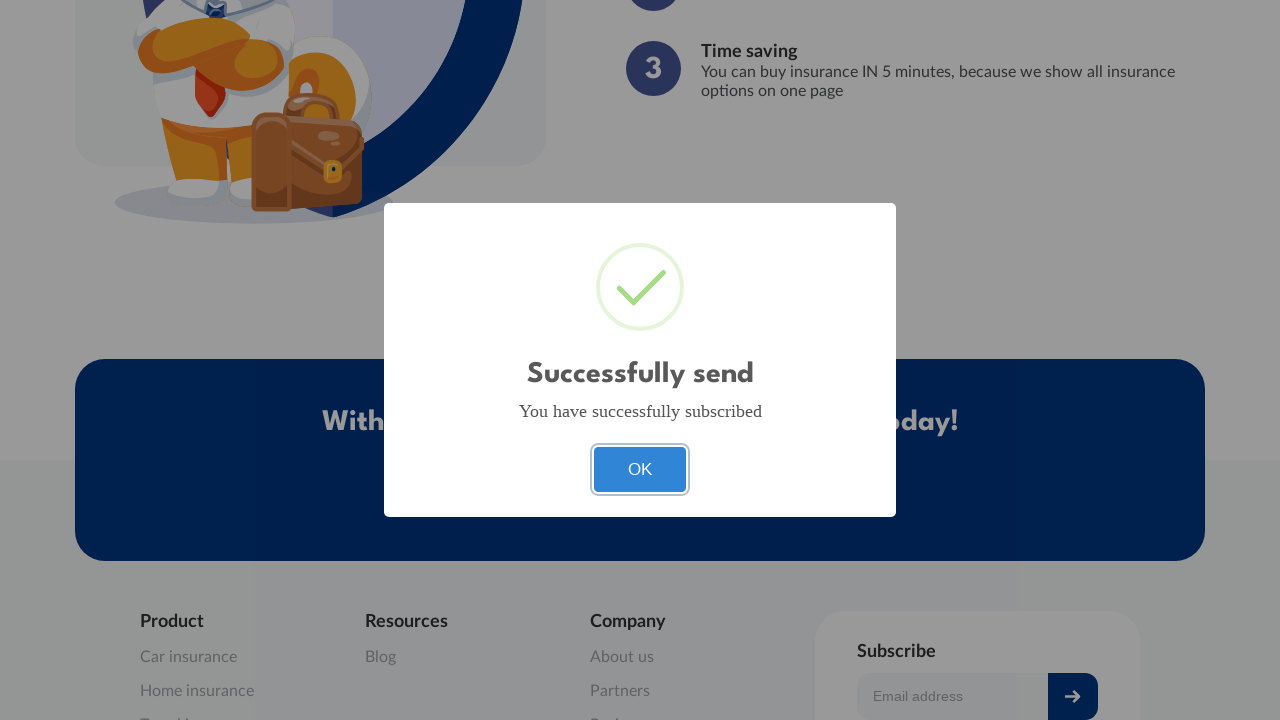